Tests that edits are saved when the edit input loses focus (blur event)

Starting URL: https://demo.playwright.dev/todomvc

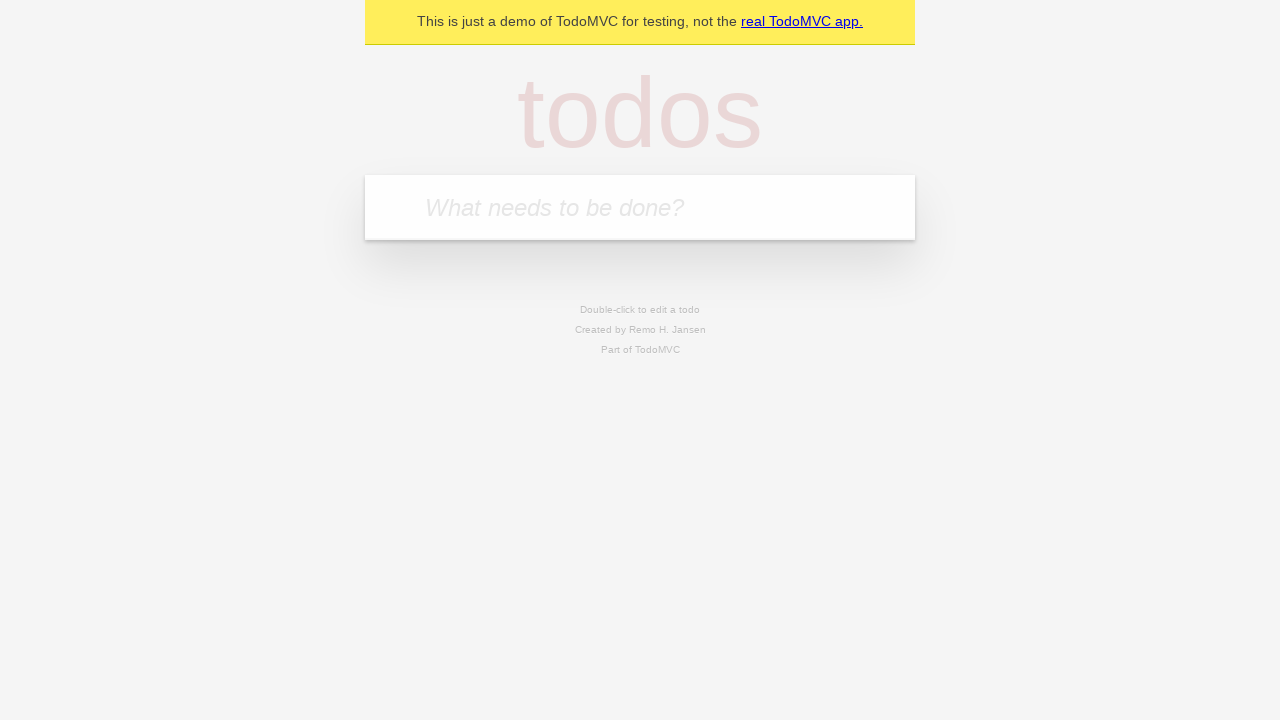

Filled todo input with 'buy some cheese' on internal:attr=[placeholder="What needs to be done?"i]
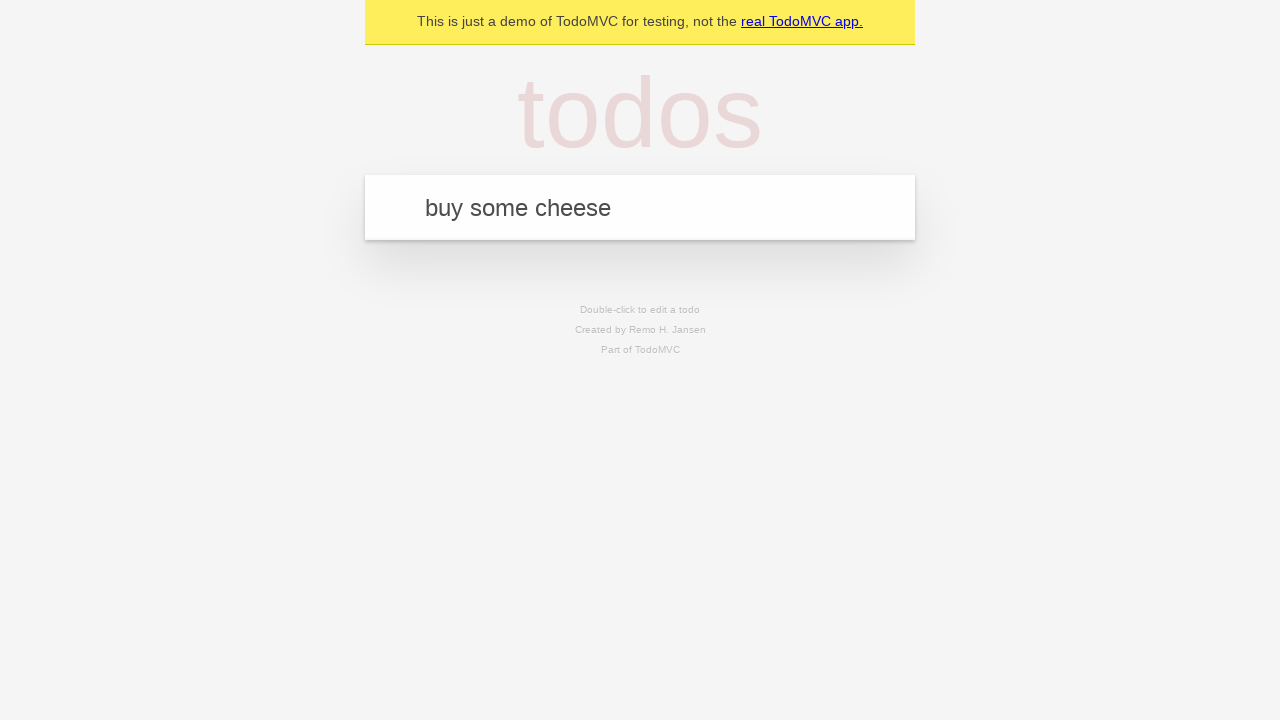

Pressed Enter to create todo 'buy some cheese' on internal:attr=[placeholder="What needs to be done?"i]
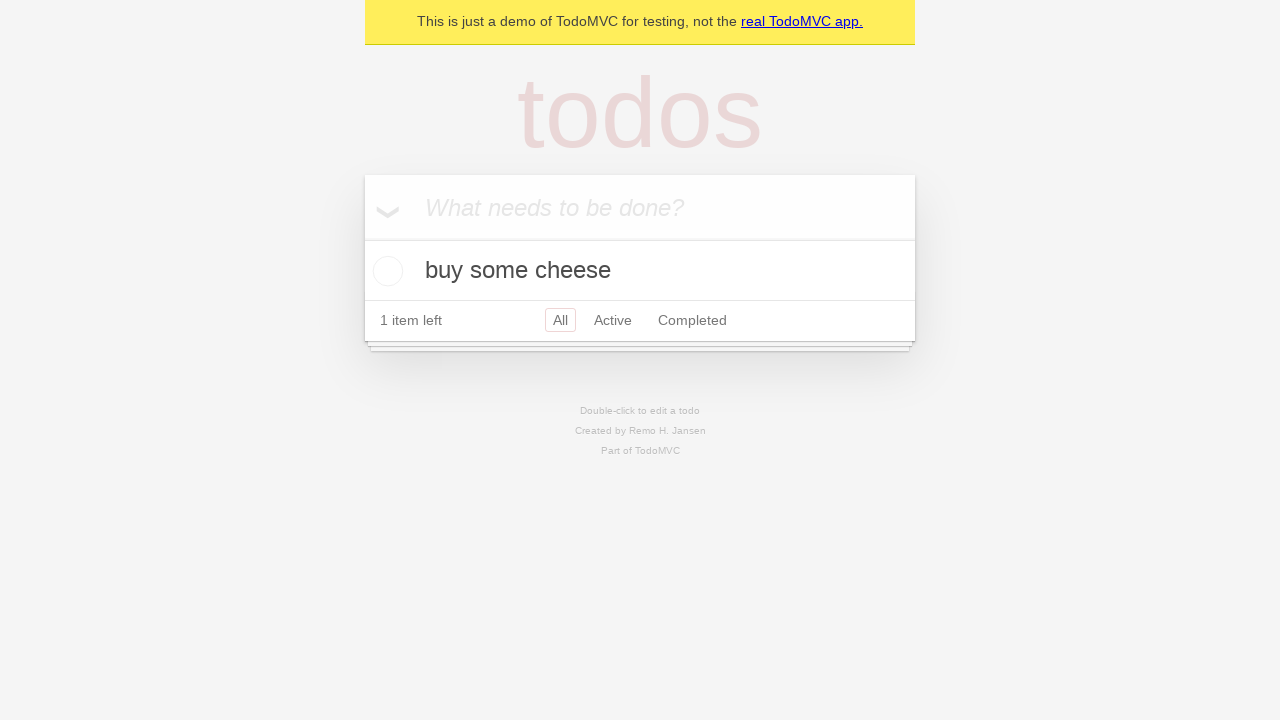

Filled todo input with 'feed the cat' on internal:attr=[placeholder="What needs to be done?"i]
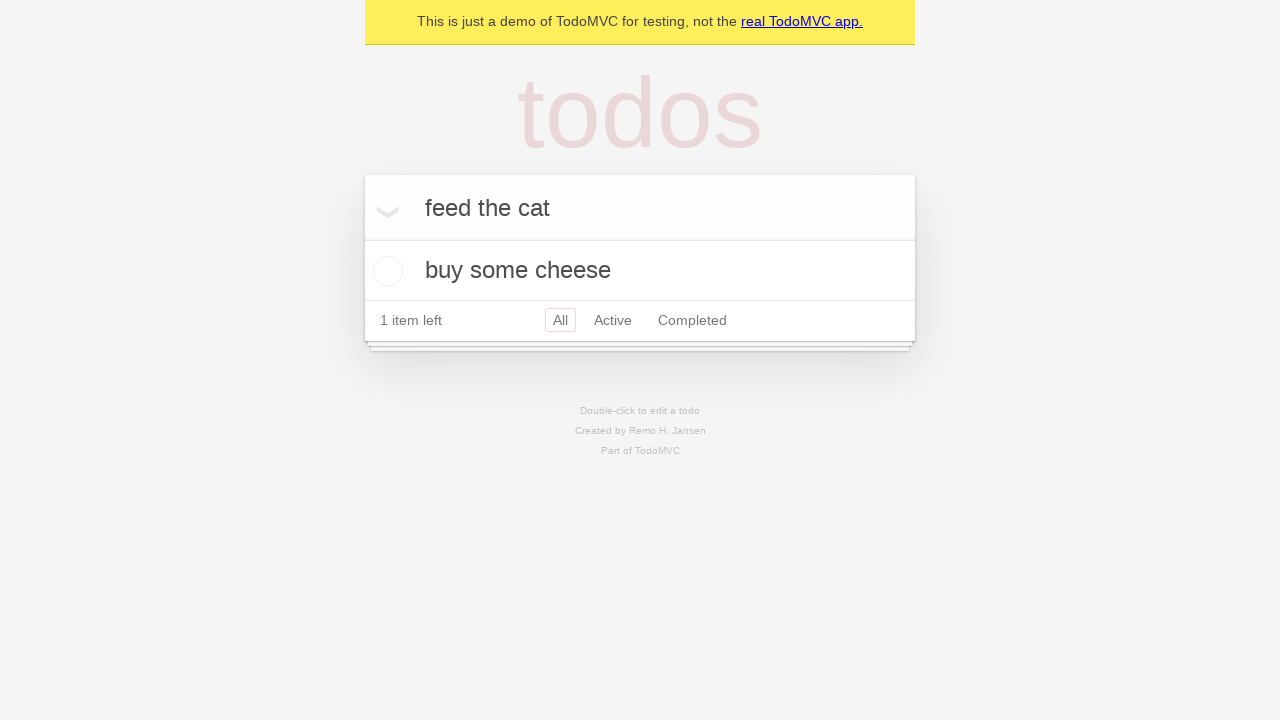

Pressed Enter to create todo 'feed the cat' on internal:attr=[placeholder="What needs to be done?"i]
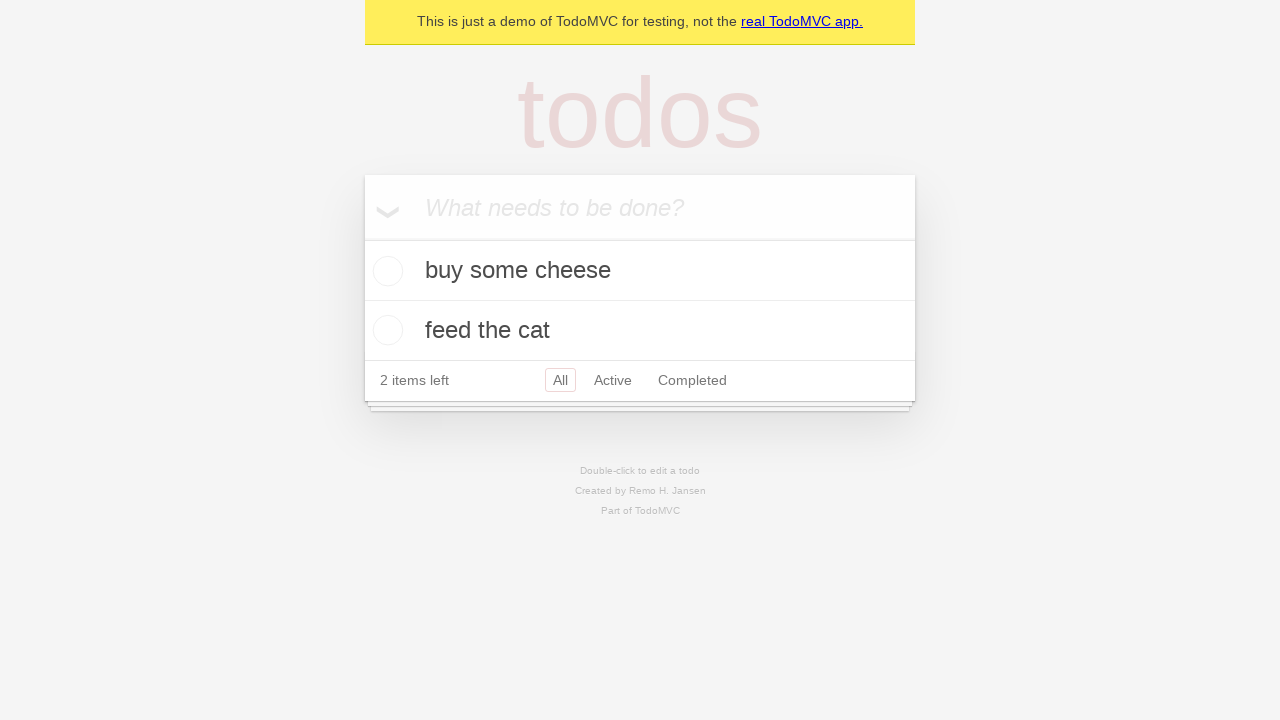

Filled todo input with 'book a doctors appointment' on internal:attr=[placeholder="What needs to be done?"i]
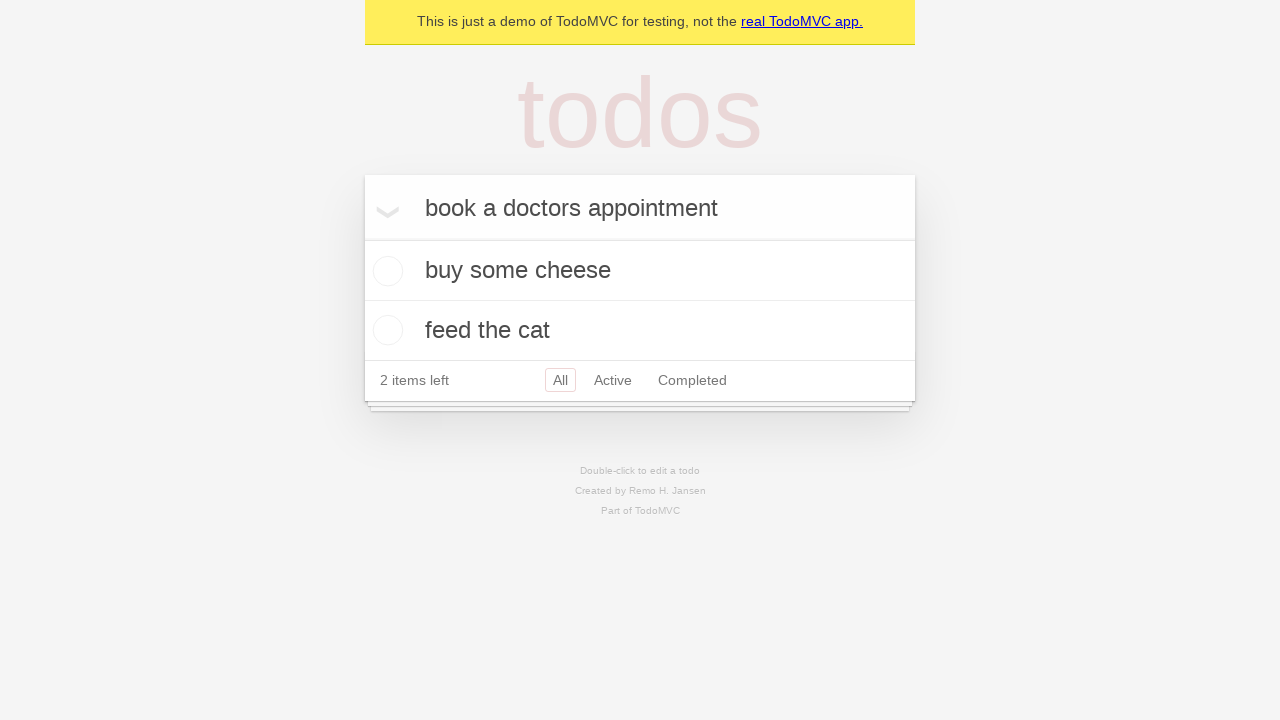

Pressed Enter to create todo 'book a doctors appointment' on internal:attr=[placeholder="What needs to be done?"i]
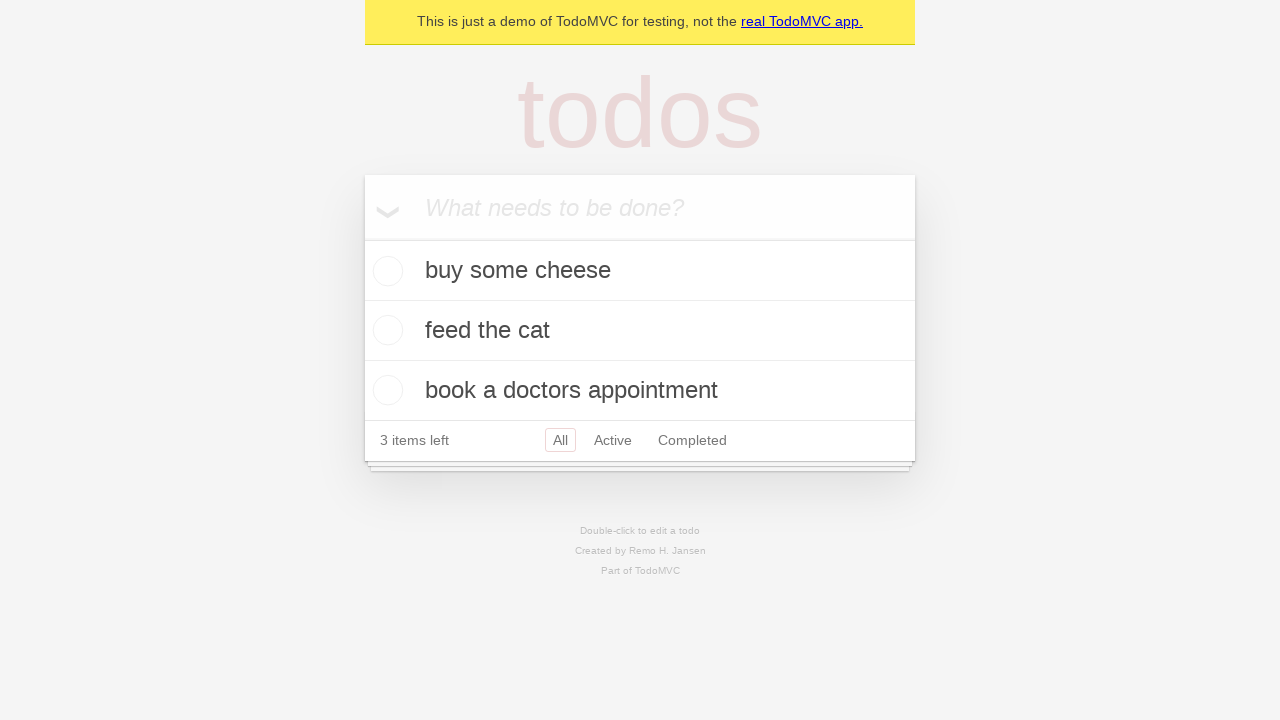

Waited for all 3 todos to load
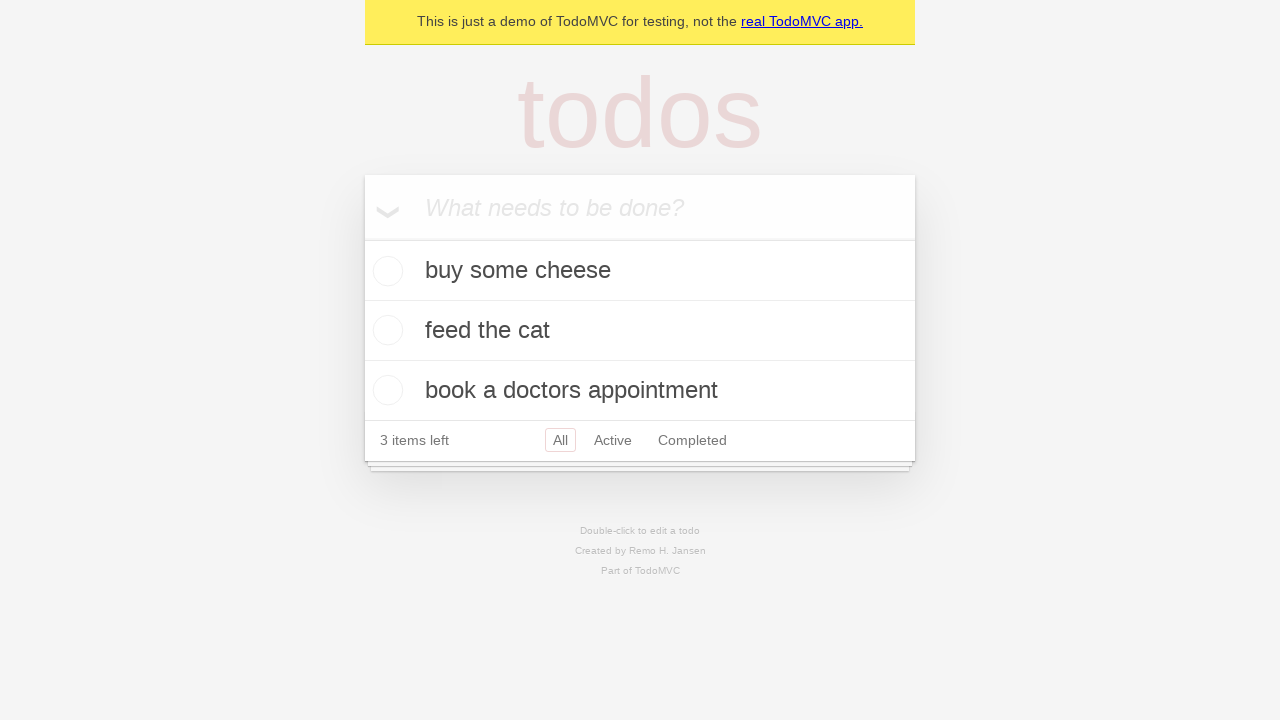

Double-clicked second todo to enter edit mode at (640, 331) on internal:testid=[data-testid="todo-item"s] >> nth=1
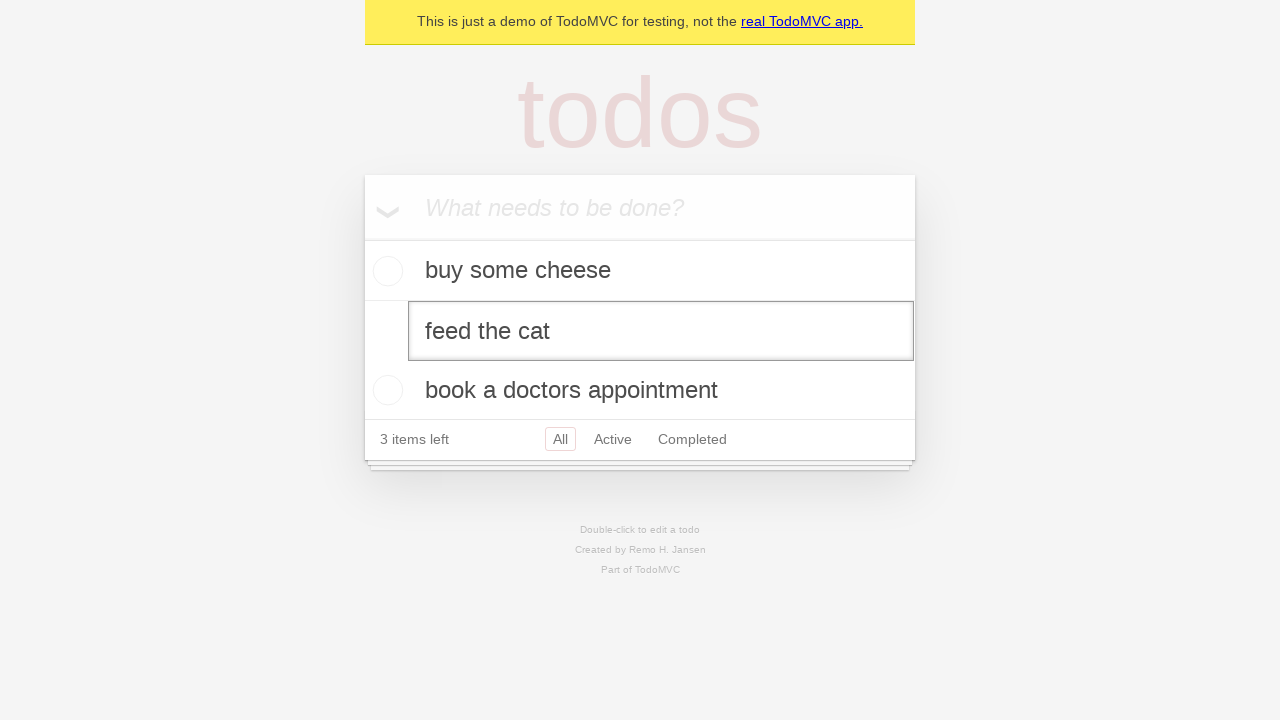

Filled edit input with new text 'buy some sausages' on internal:testid=[data-testid="todo-item"s] >> nth=1 >> internal:role=textbox[nam
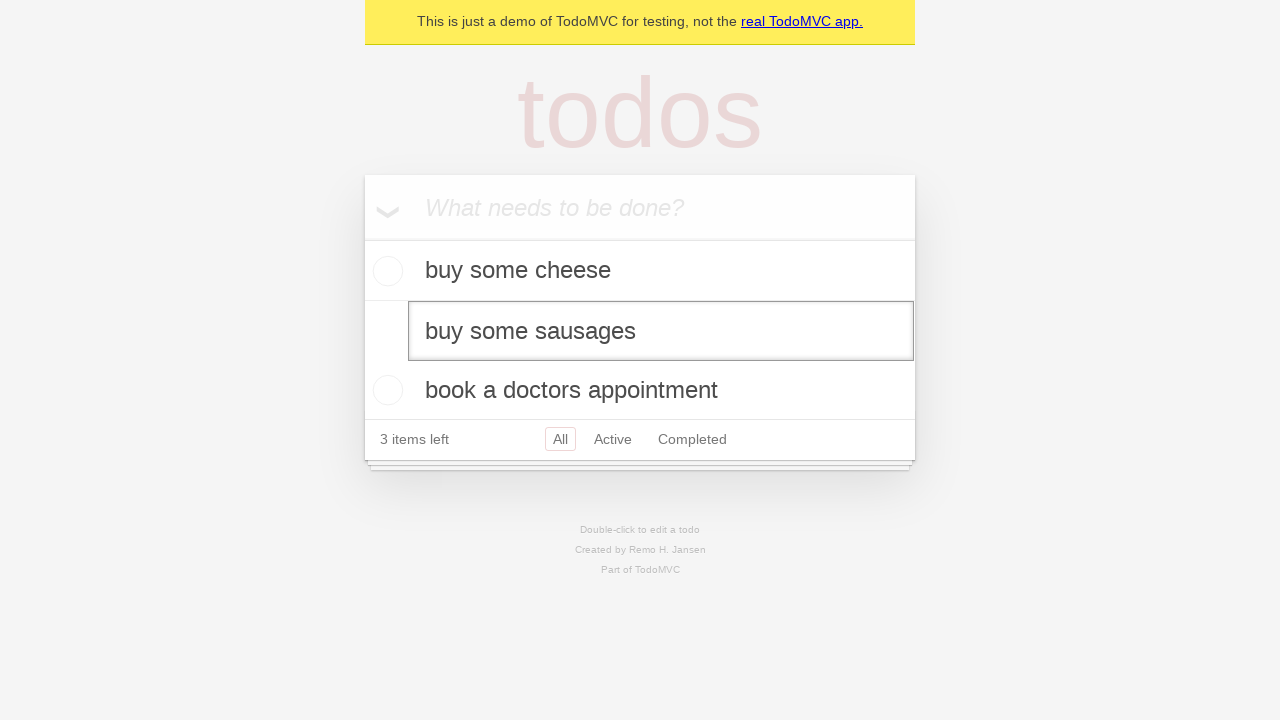

Triggered blur event to save edits
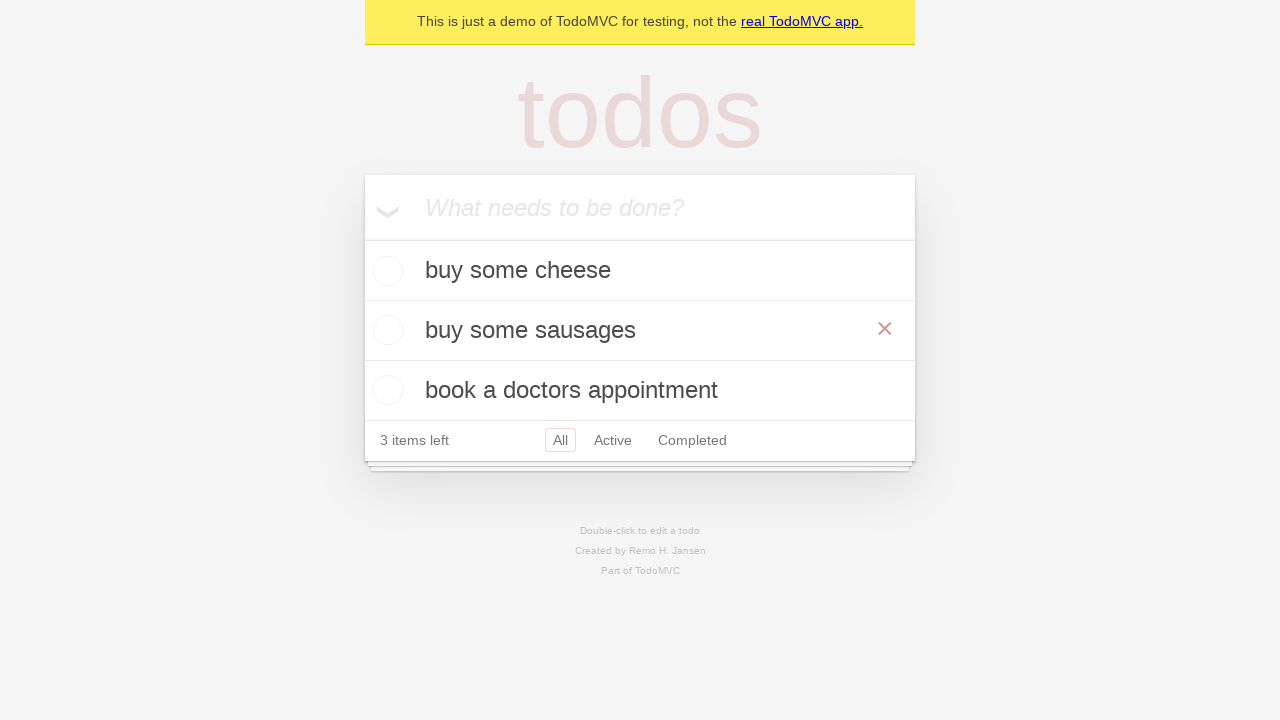

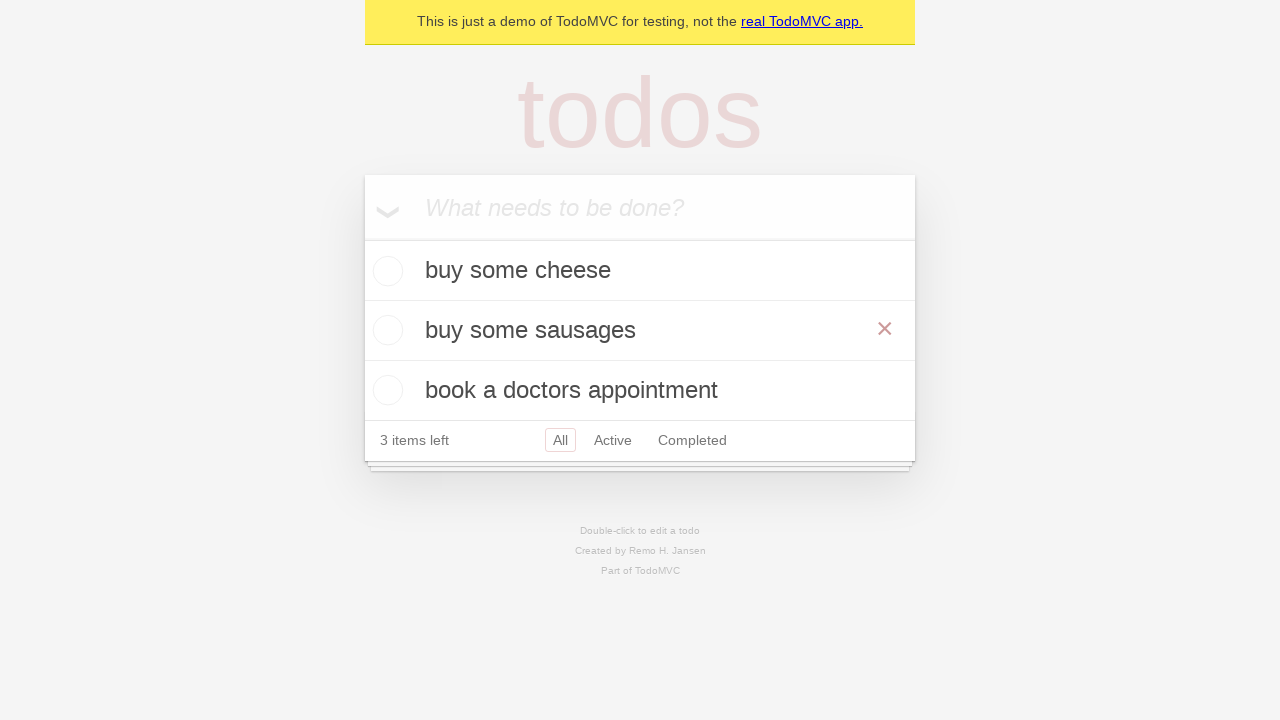